Tests iframe switching by frame index (0), verifies content inside the iframe is displayed, then switches back to the main content and verifies the menubar is visible

Starting URL: http://the-internet.herokuapp.com/iframe

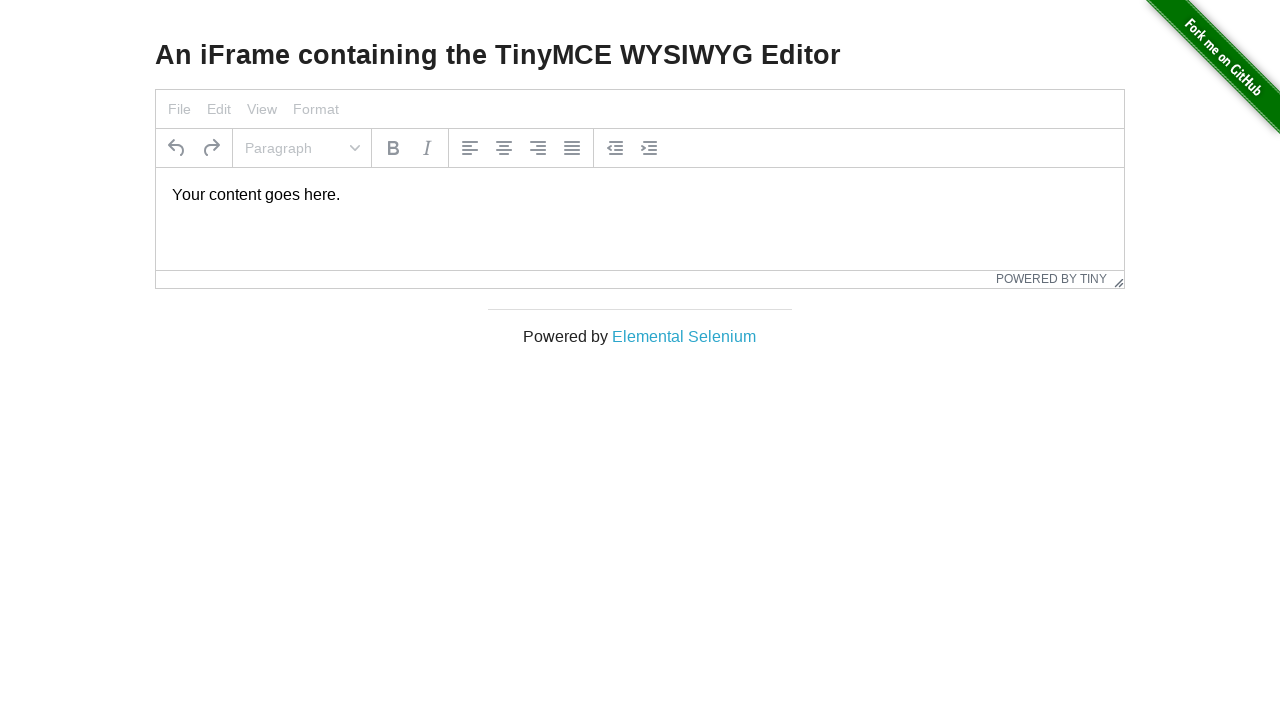

Navigated to iframe test page
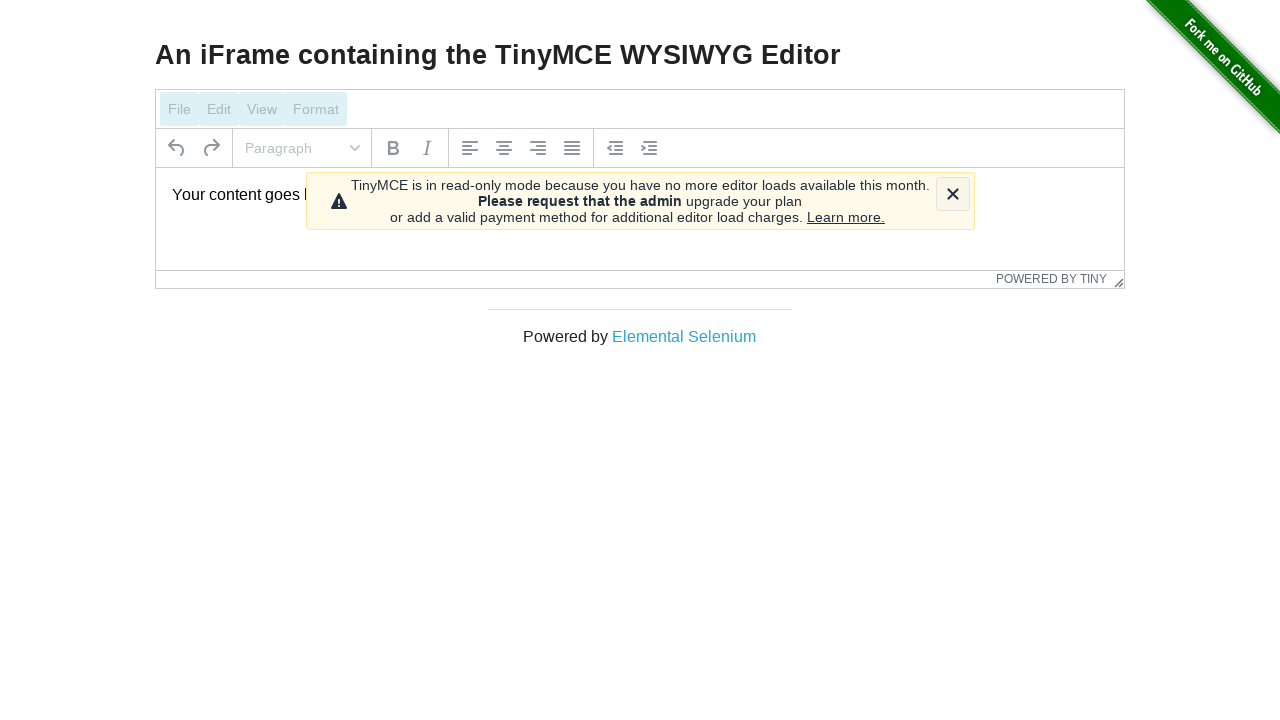

Selected first iframe by index
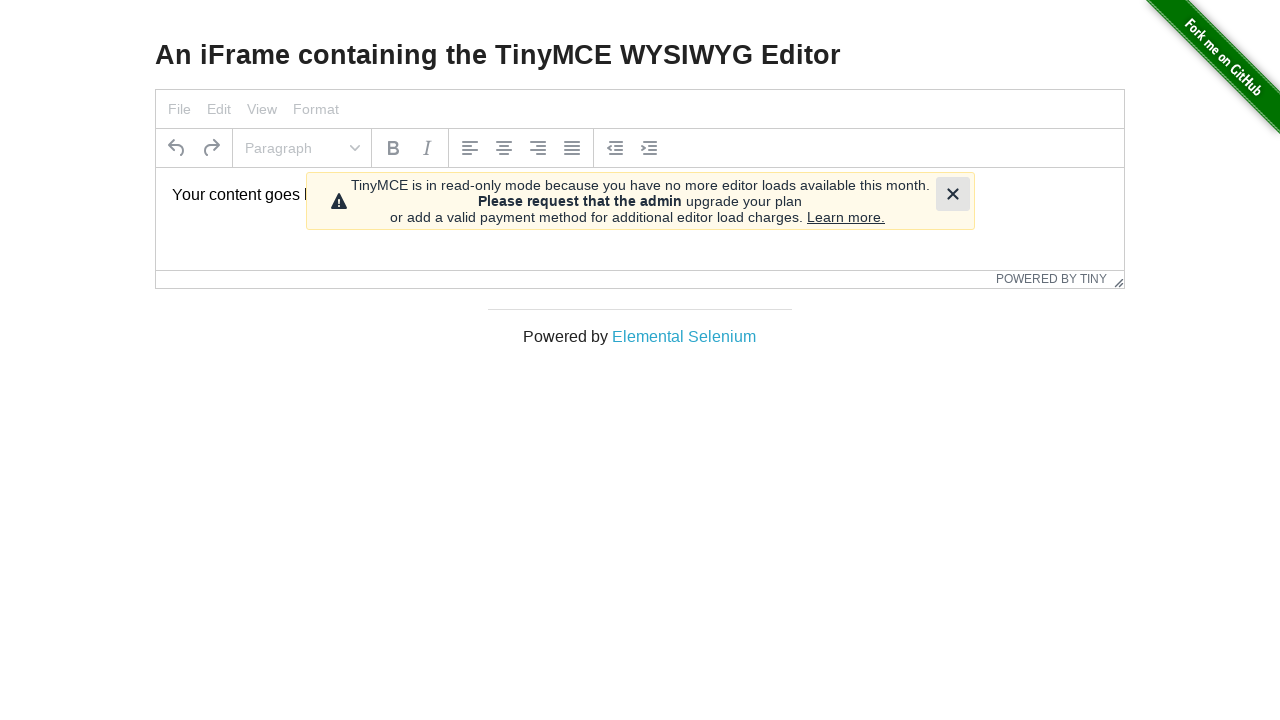

Located target paragraph element inside iframe
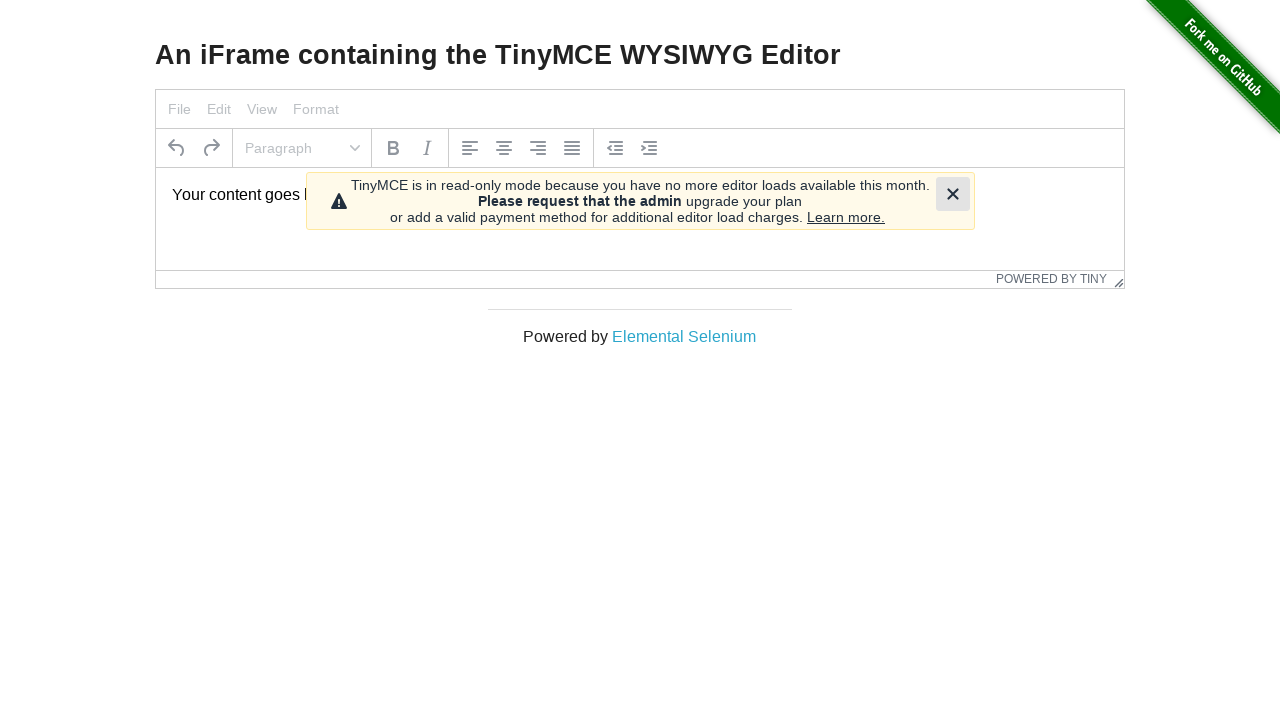

Waited for paragraph element to become visible inside iframe
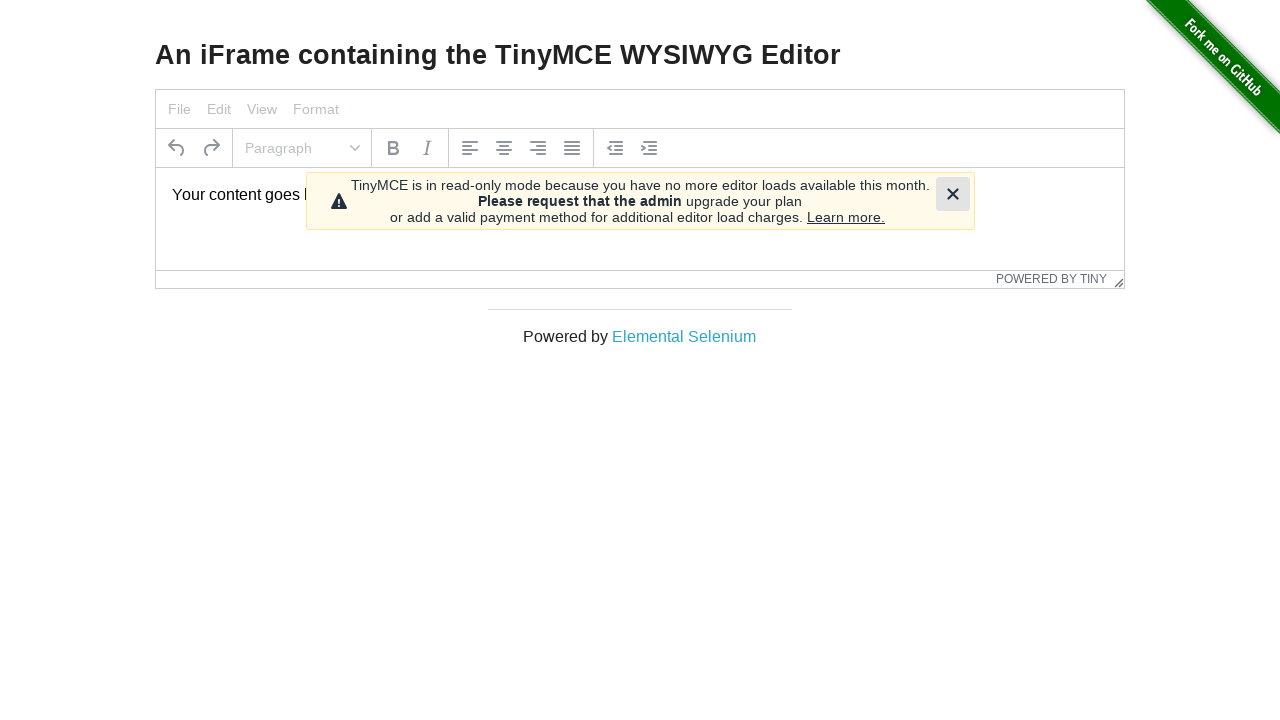

Verified paragraph element is visible inside iframe
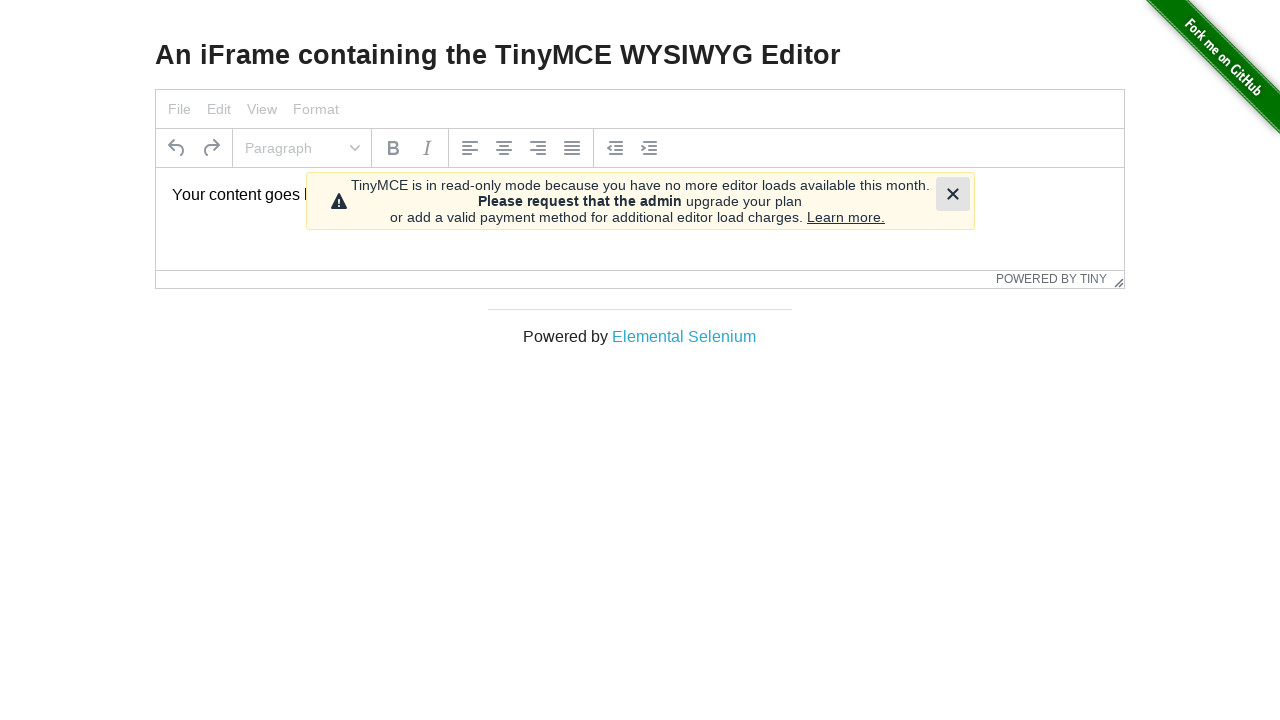

Located menubar element on main page
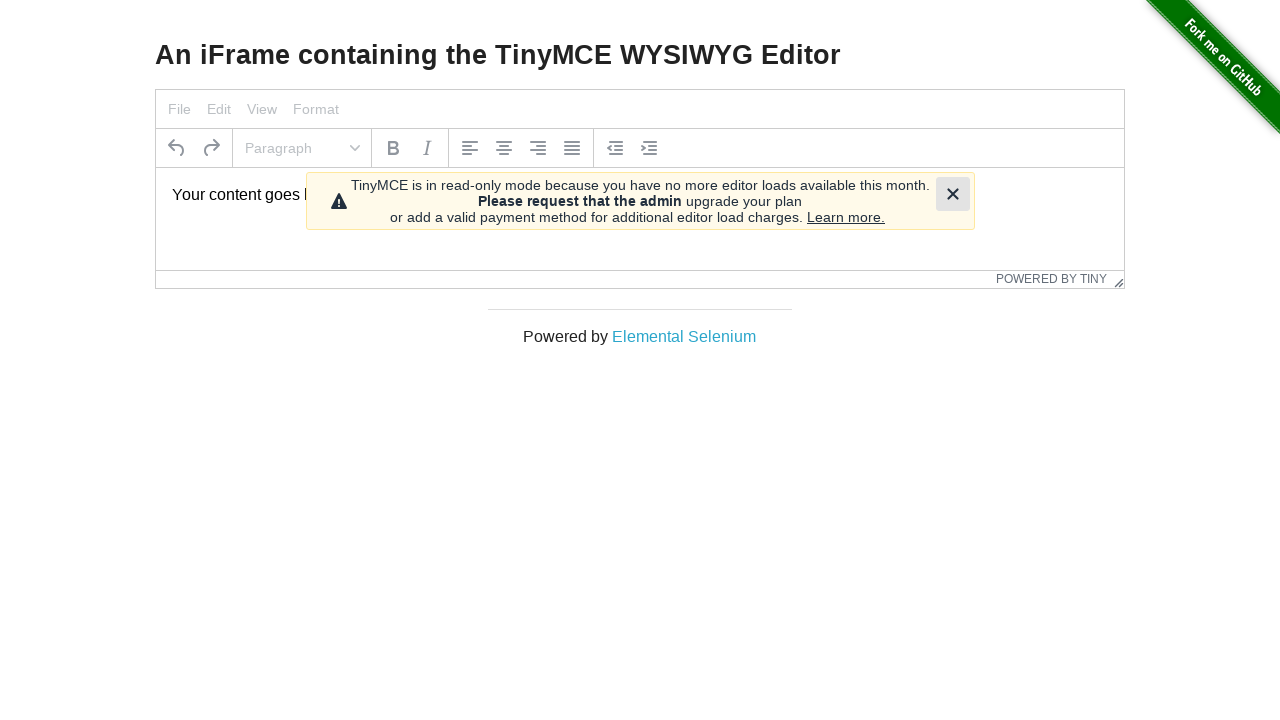

Verified menubar is visible on main content after switching back from iframe
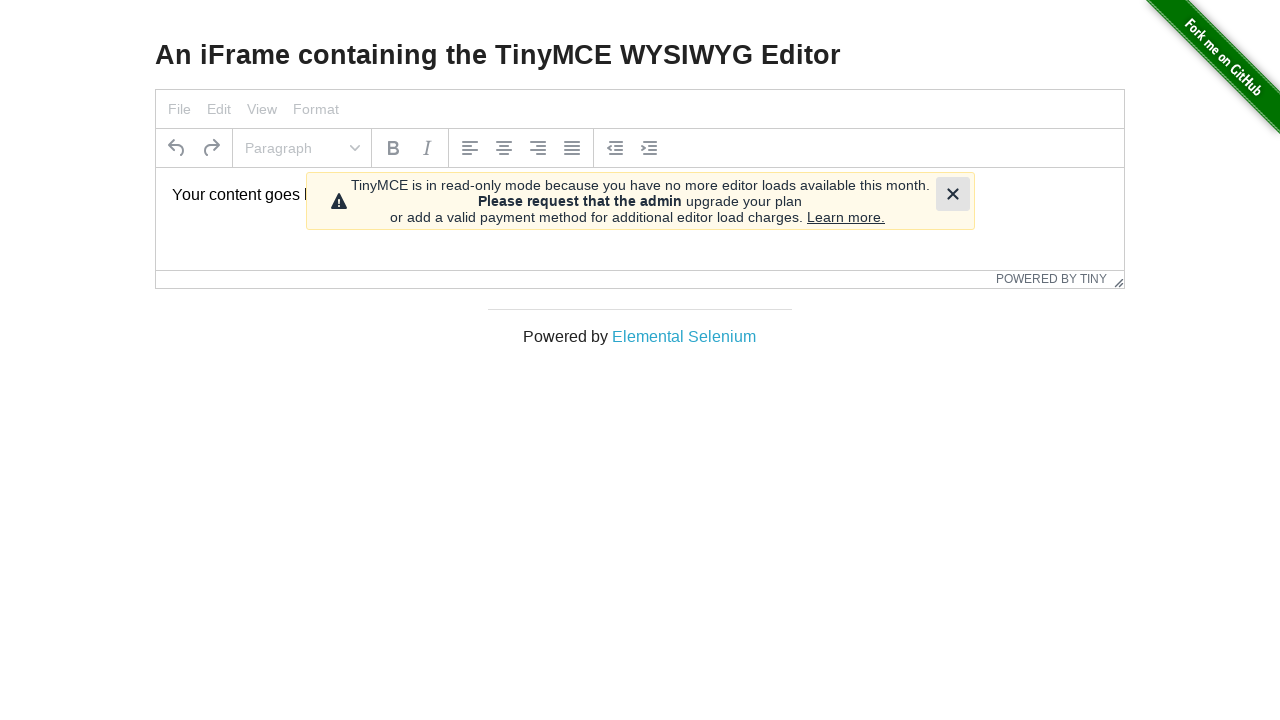

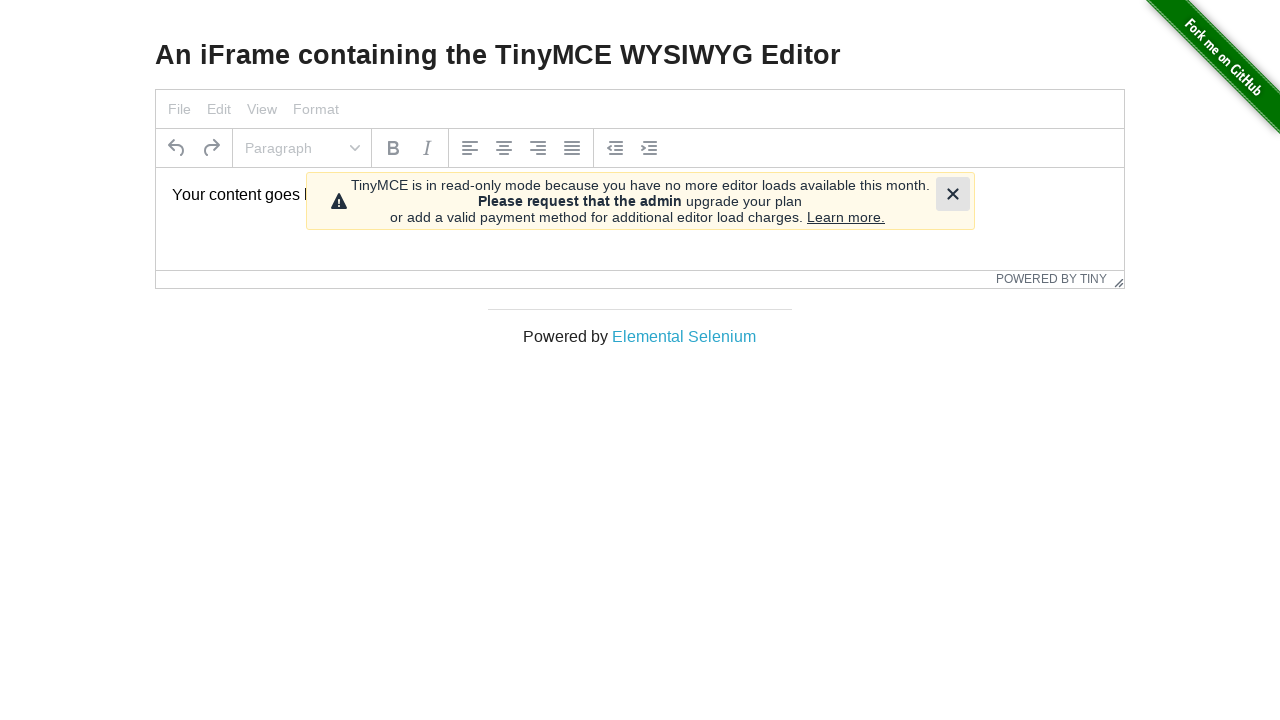